Tests keyboard key press functionality by sending a tab key using keyboard actions and verifying the displayed result text shows the correct key was pressed.

Starting URL: http://the-internet.herokuapp.com/key_presses

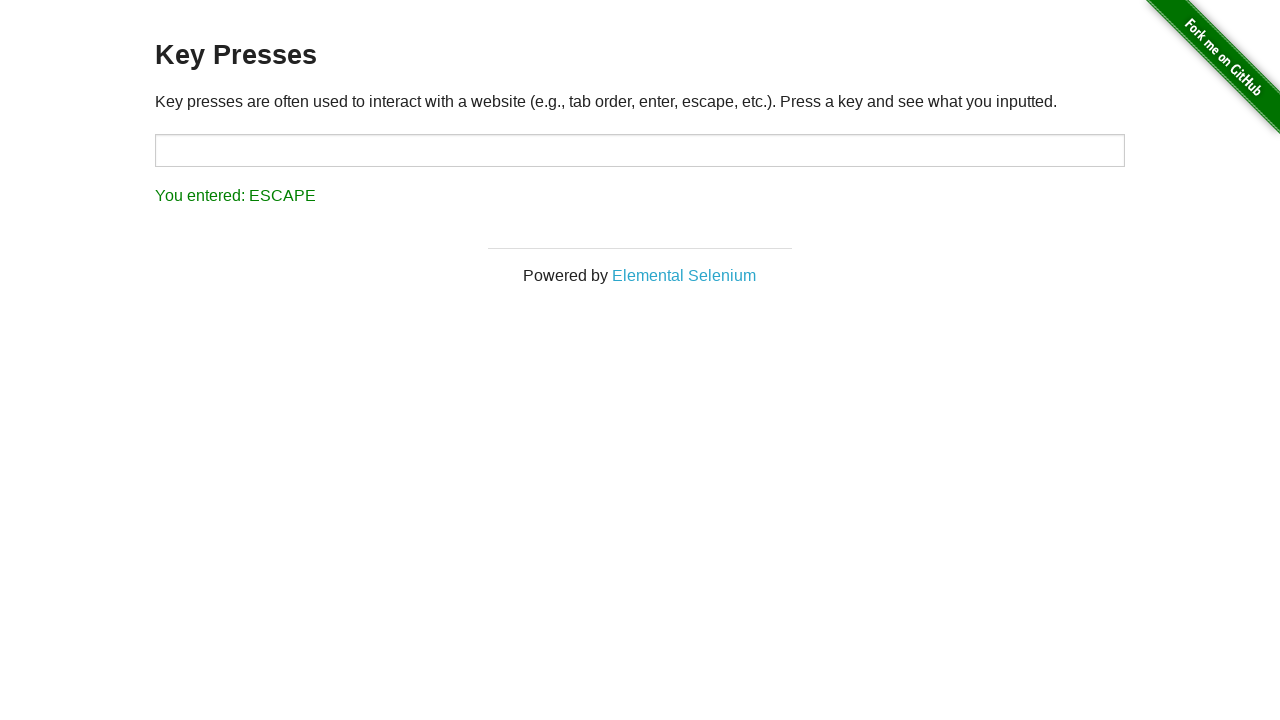

Pressed Tab key on the keyboard
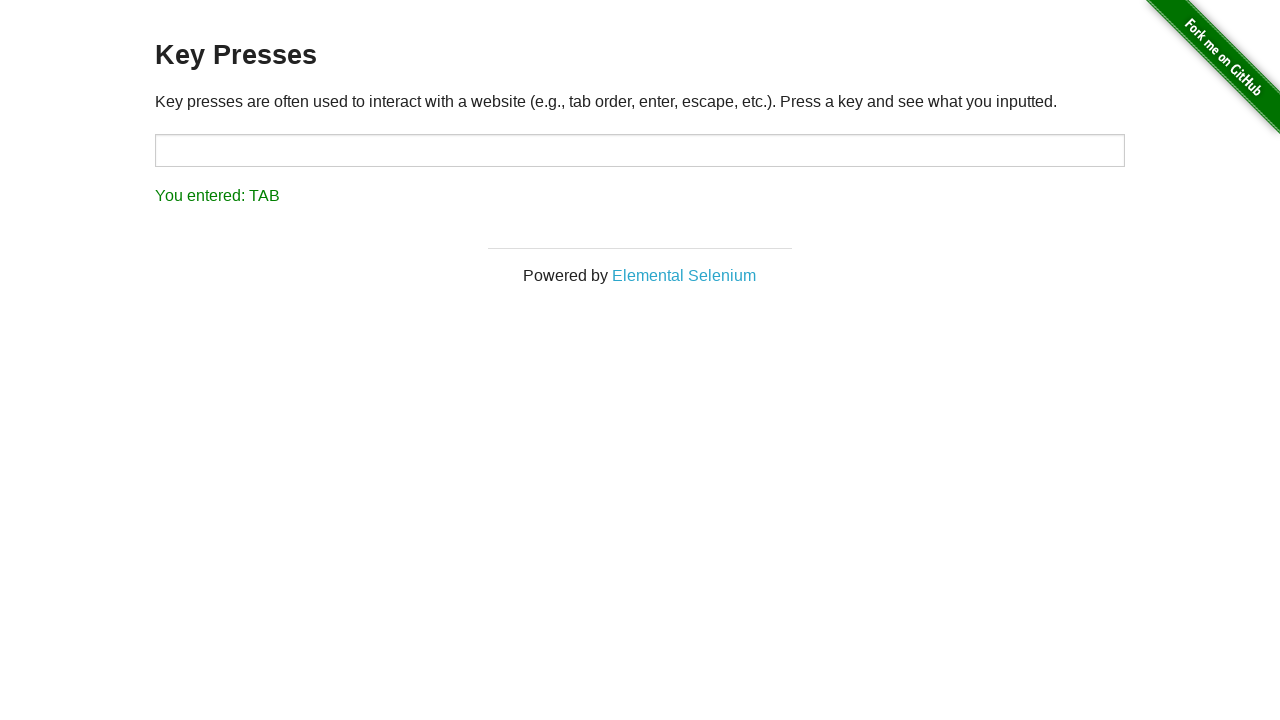

Result element appeared on page
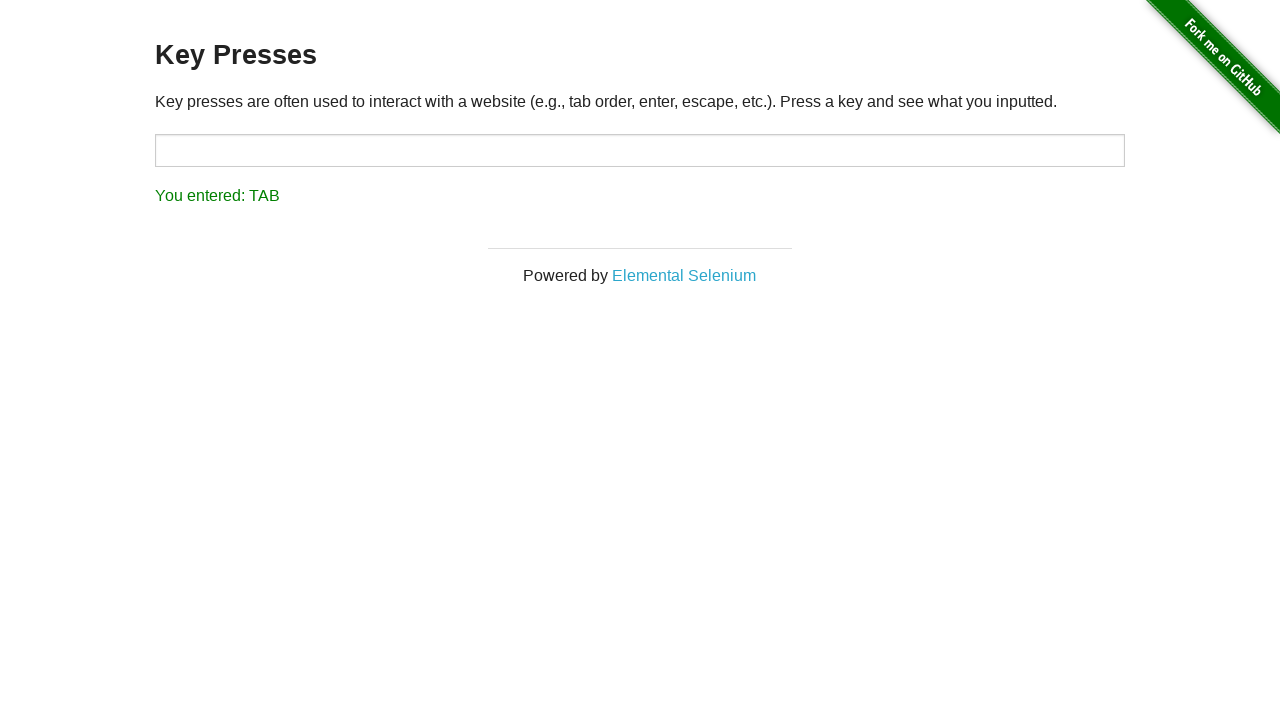

Retrieved result text: 'You entered: TAB'
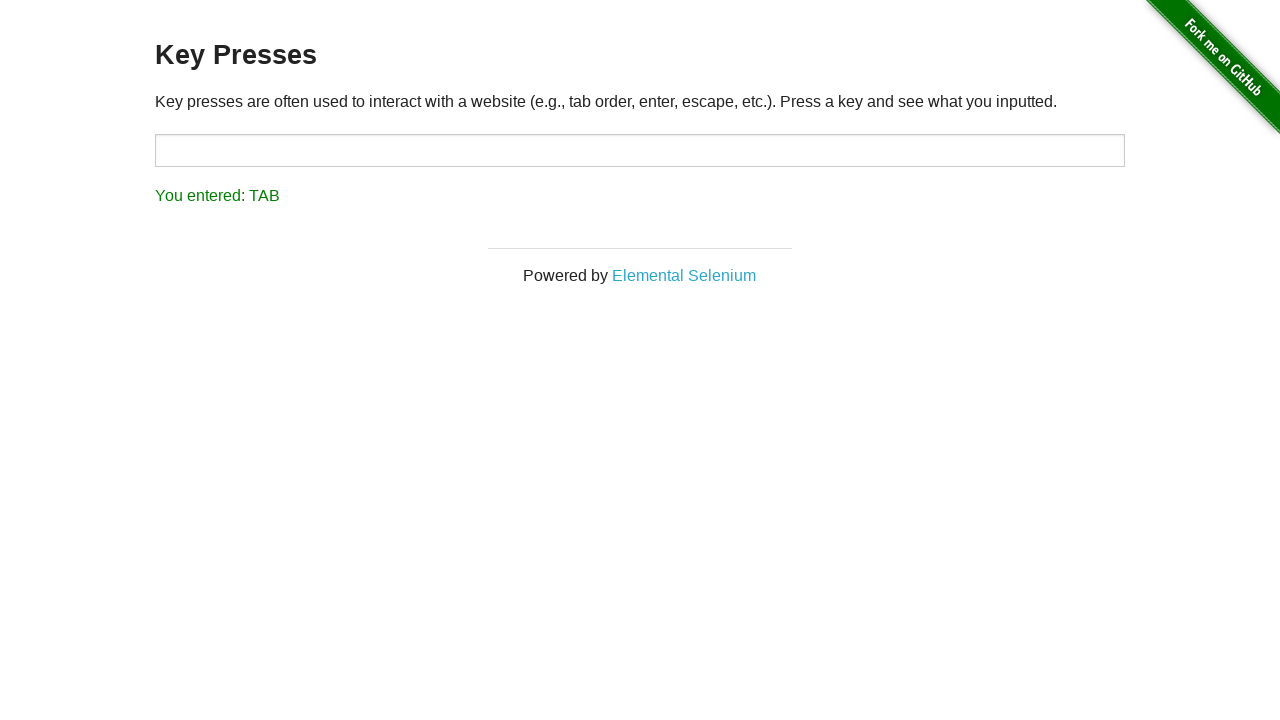

Assertion passed: result text correctly shows 'You entered: TAB'
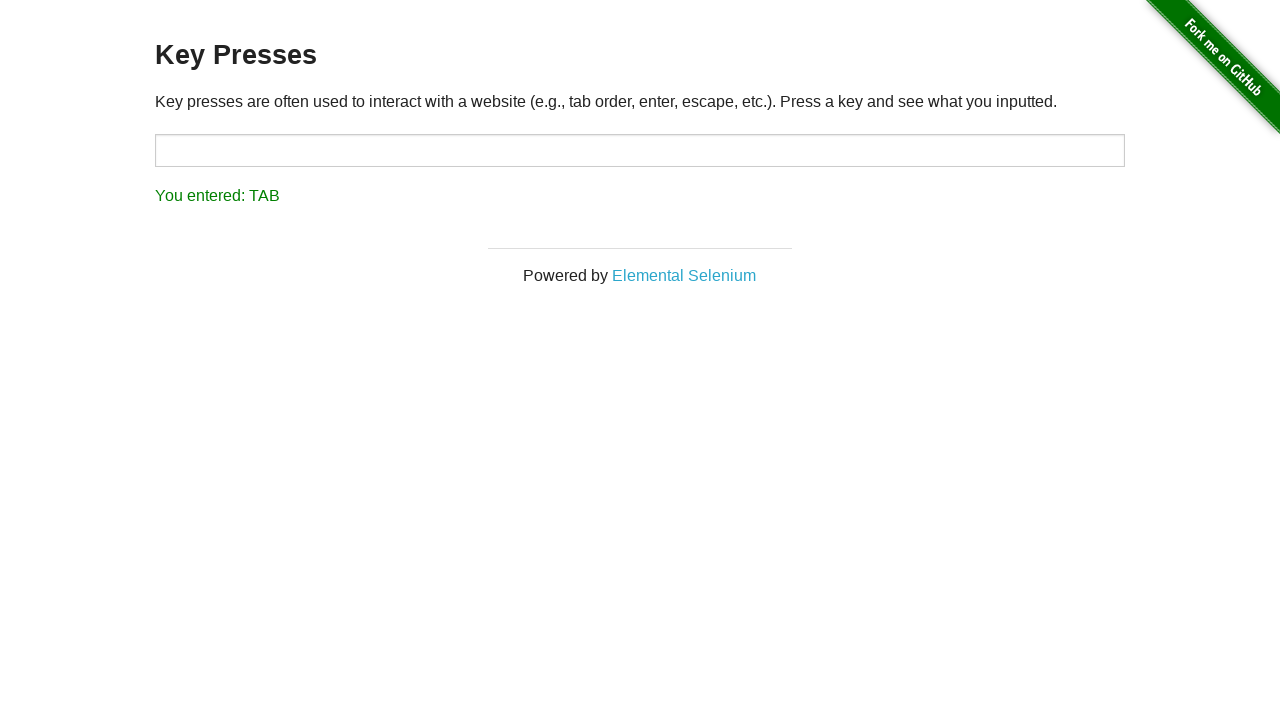

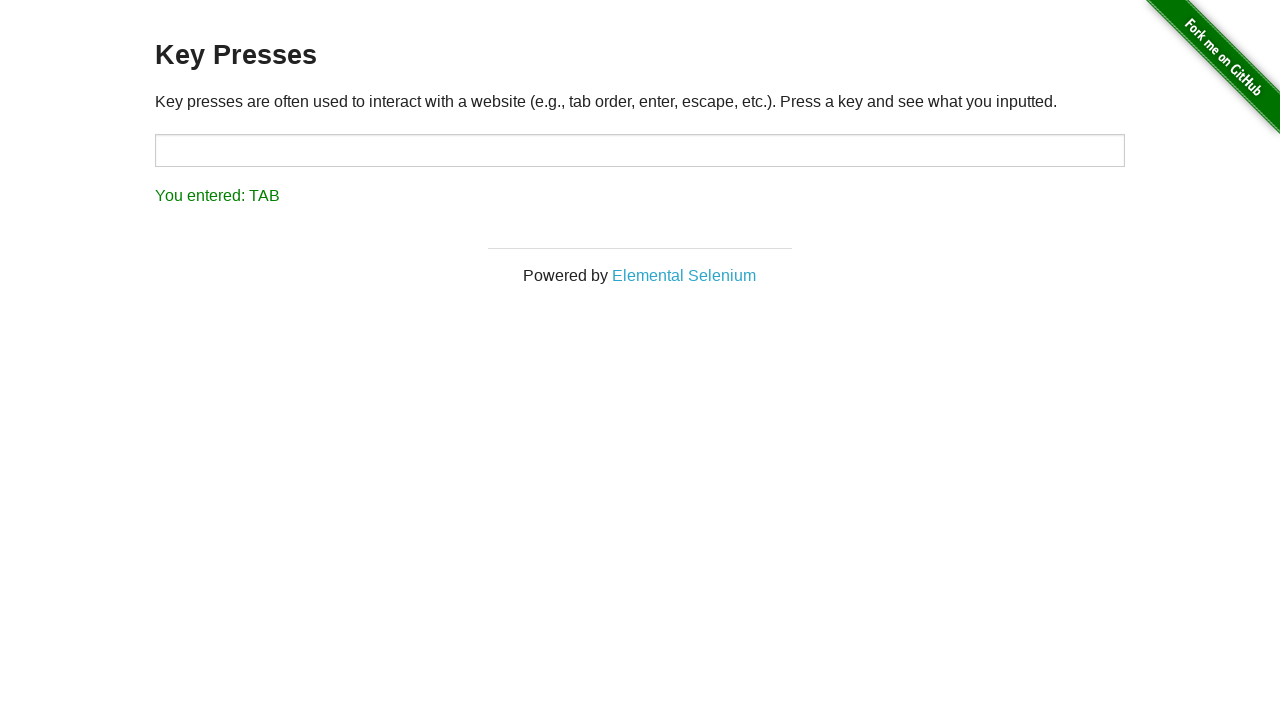